Simple test that navigates to the Toyota India website and verifies the page loads successfully by maximizing the browser window.

Starting URL: https://www.toyotabharat.com/

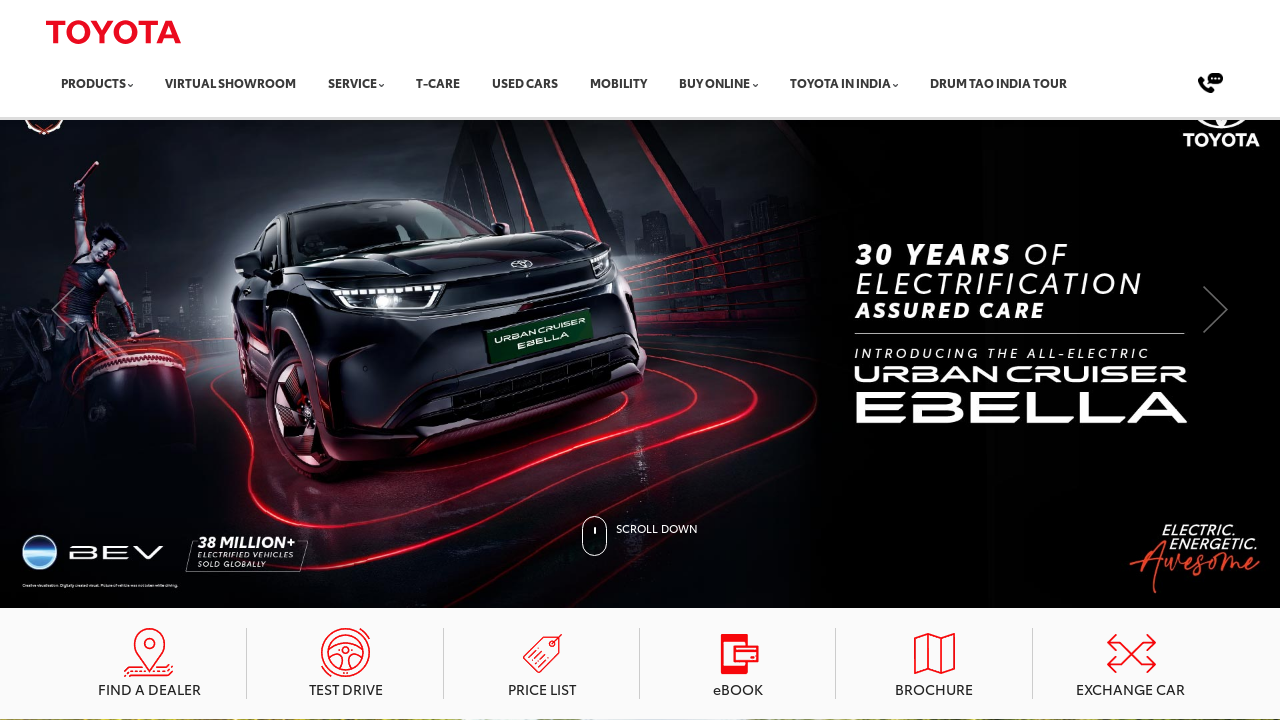

Waited for page DOM content to be loaded
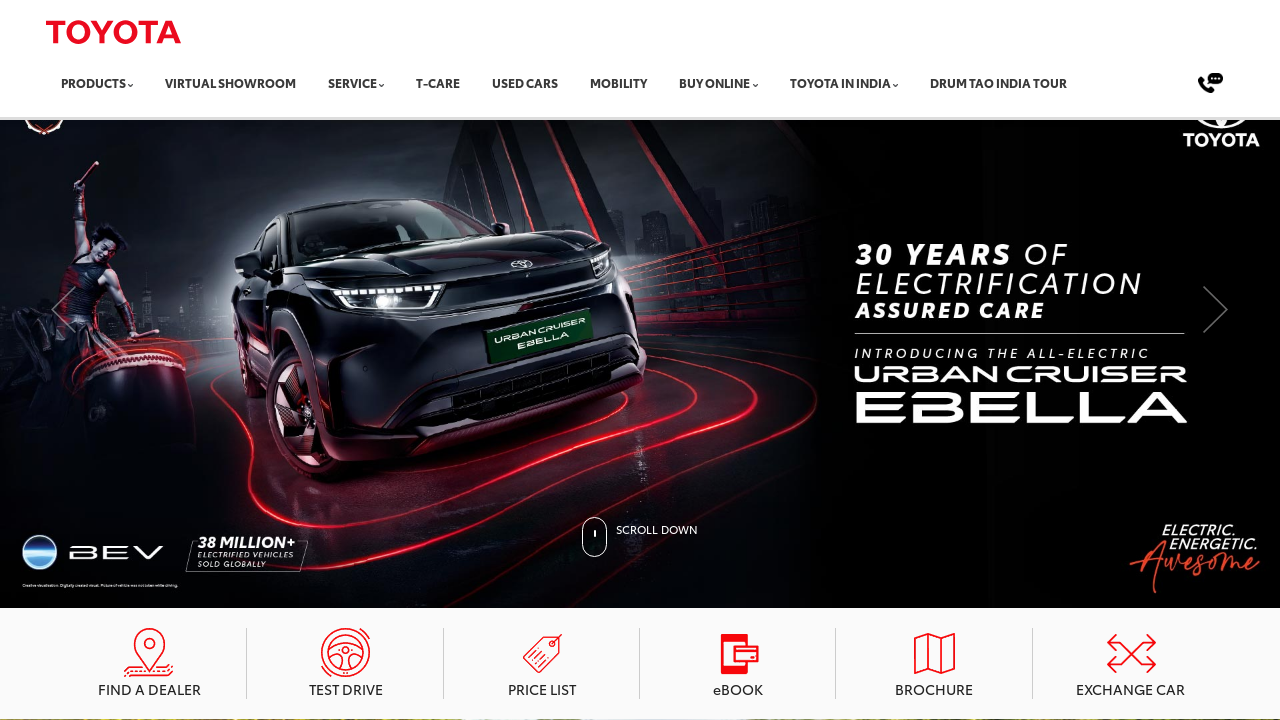

Verified body element is visible - Toyota Bharat page loaded successfully
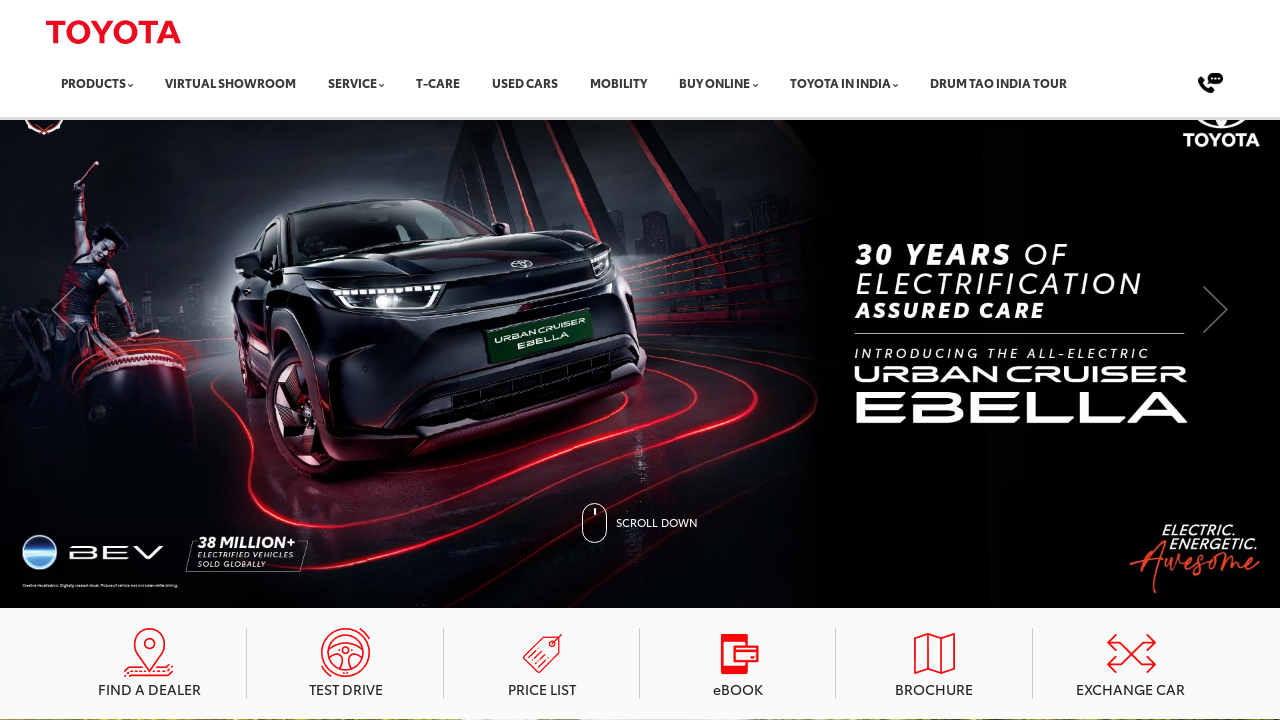

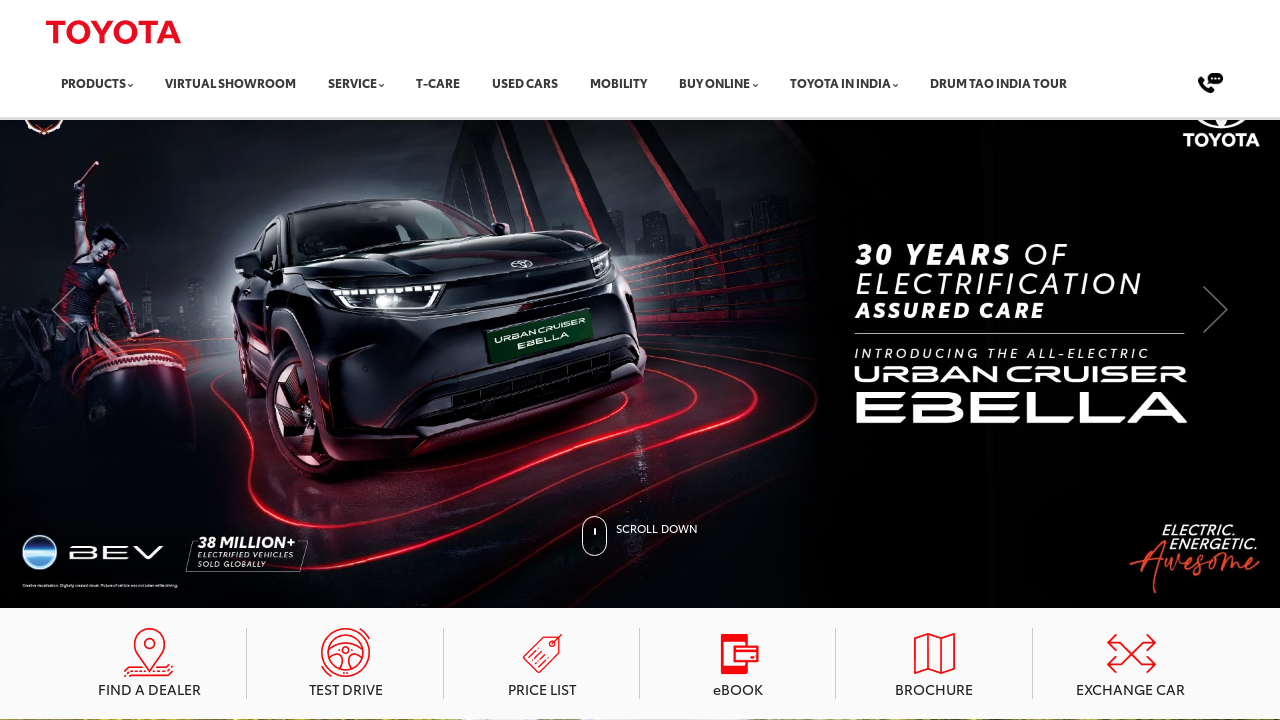